Tests keyboard actions by typing "TECHGLOBAL" in uppercase using shift key, then copying and pasting the text to double it

Starting URL: https://techglobal-training.com/frontend

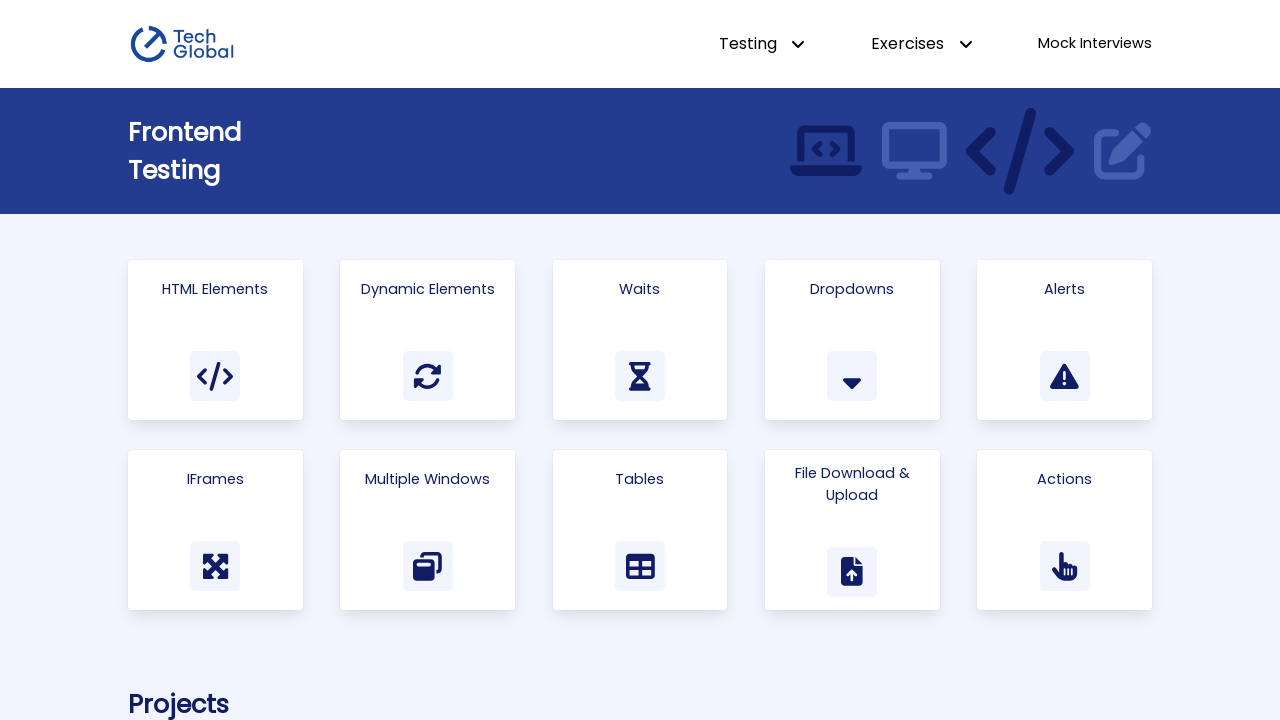

Clicked on the 'Actions' card/link at (1065, 479) on text=Actions
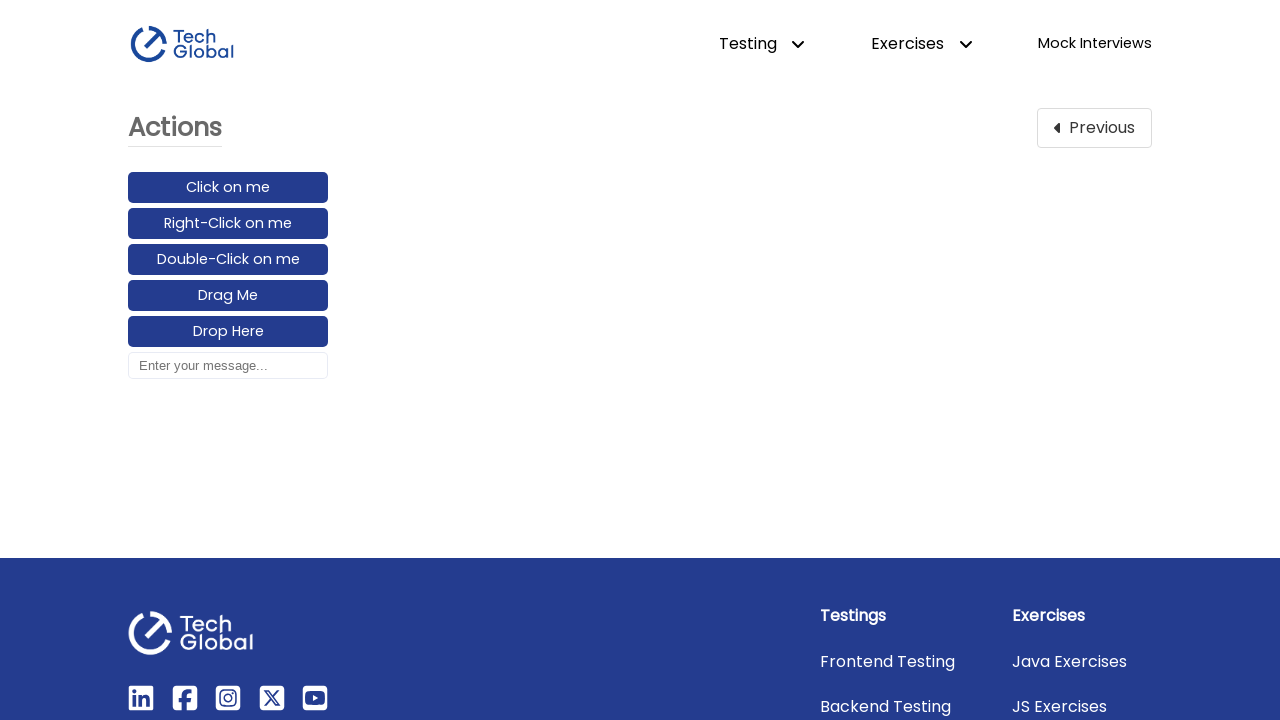

Focused on the input box on #input_box
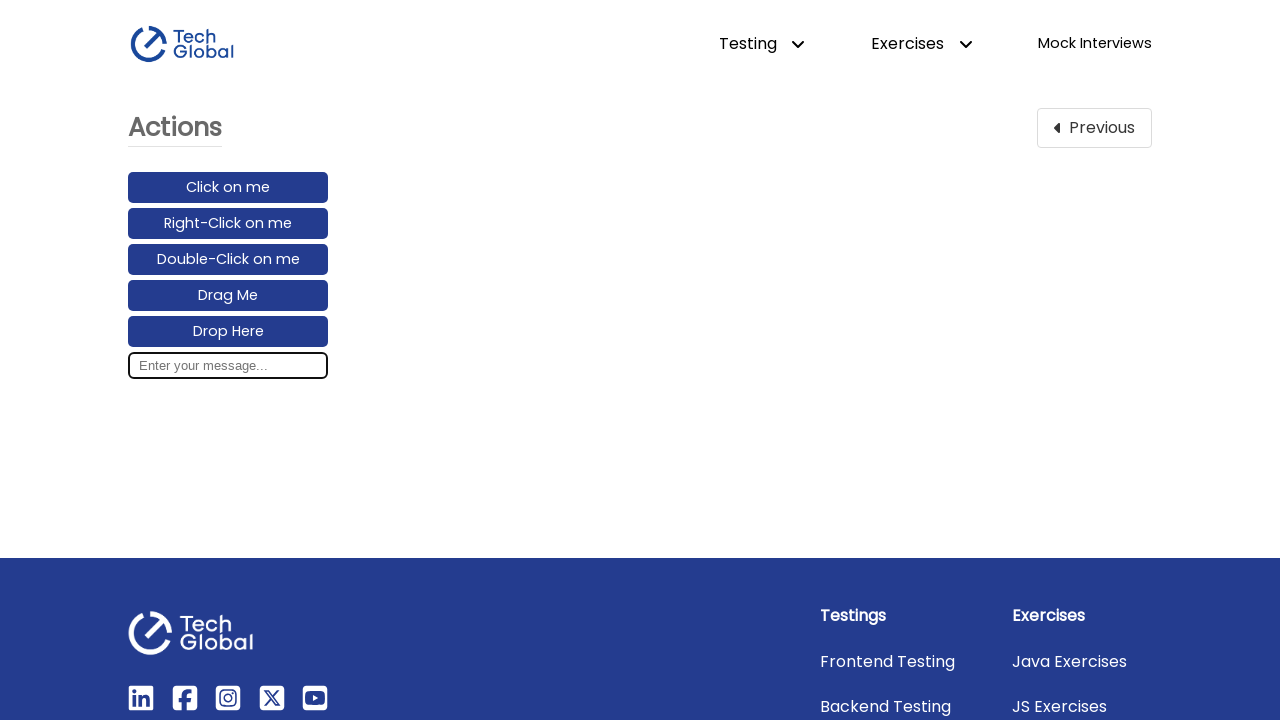

Pressed Shift key down
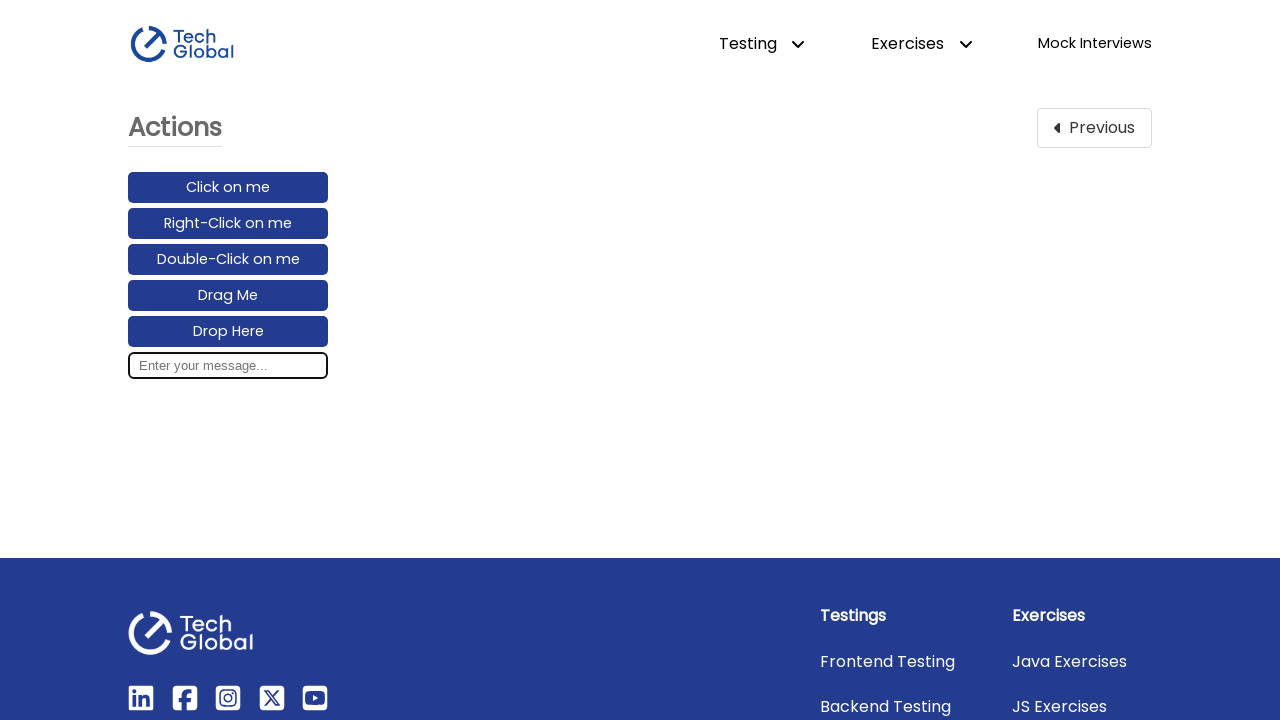

Typed 'T' with Shift held
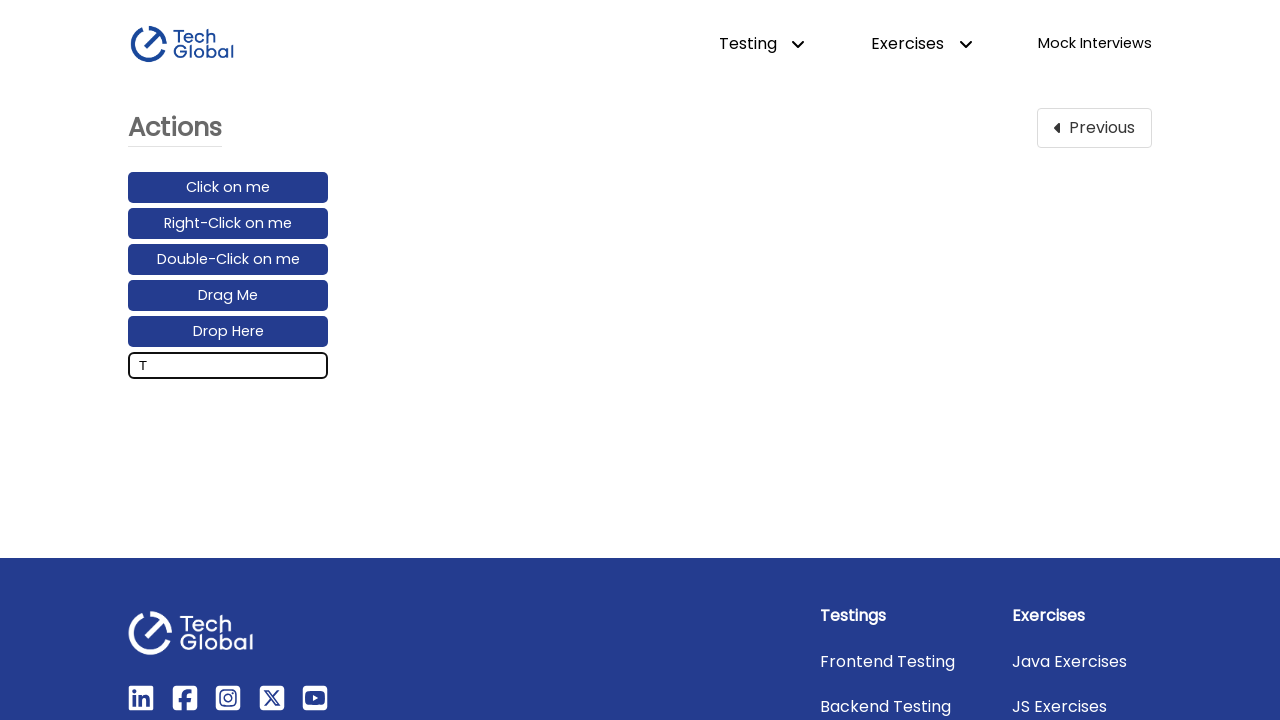

Typed 'E' with Shift held
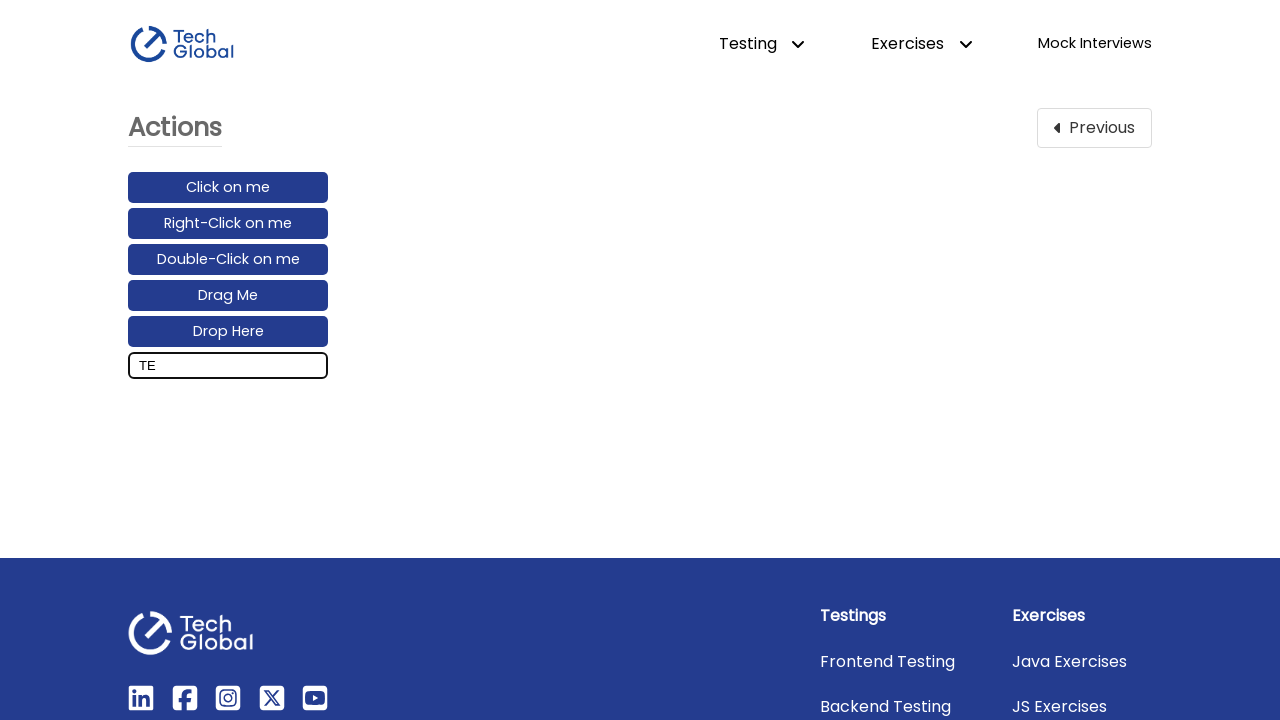

Typed 'C' with Shift held
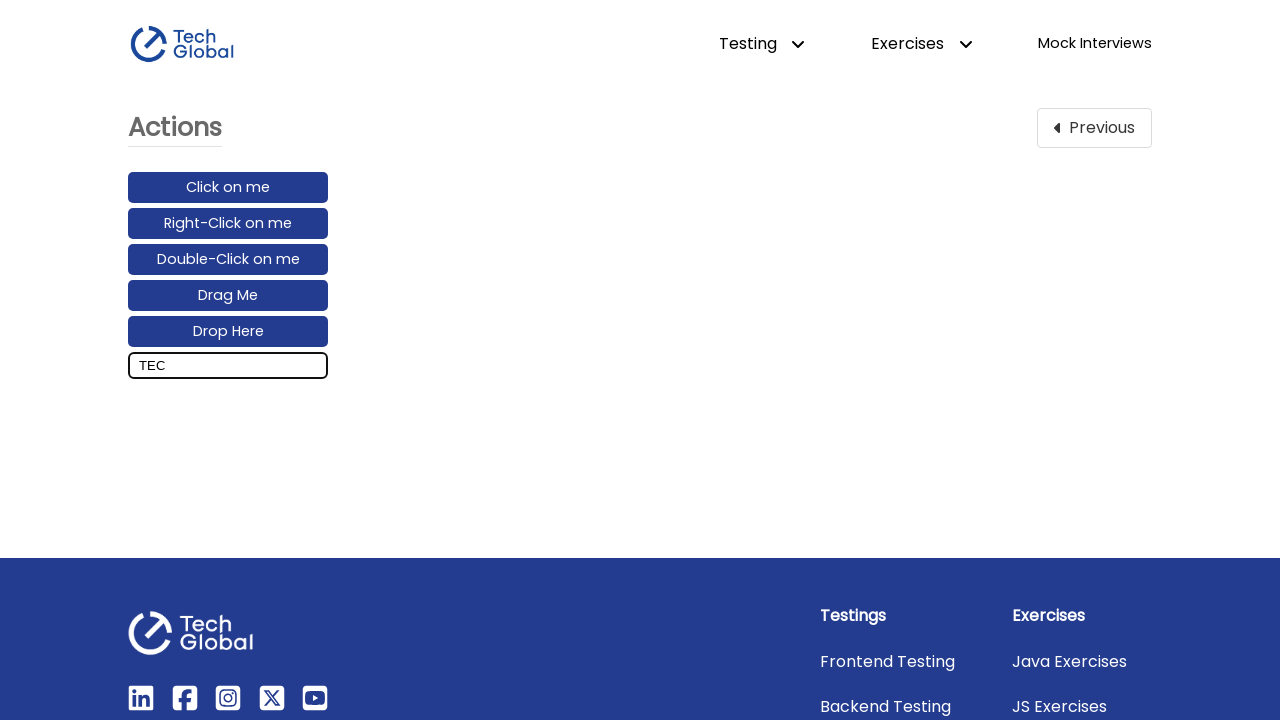

Typed 'H' with Shift held
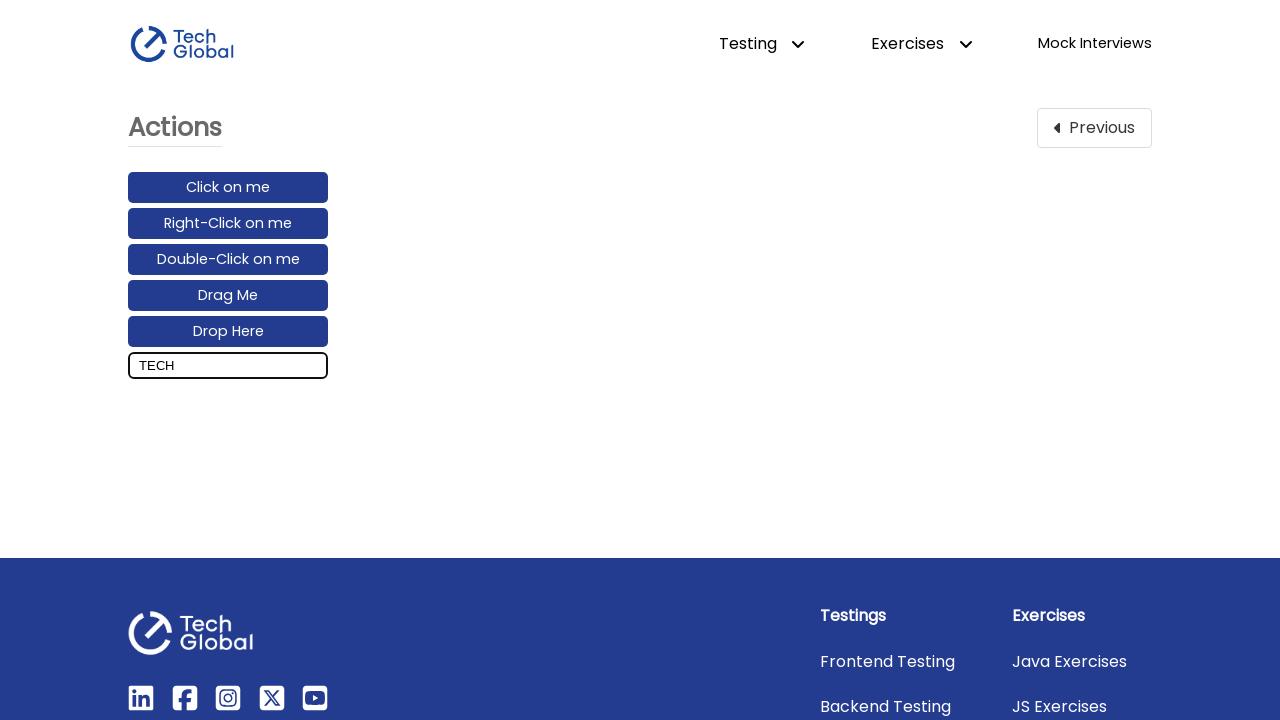

Typed 'G' with Shift held
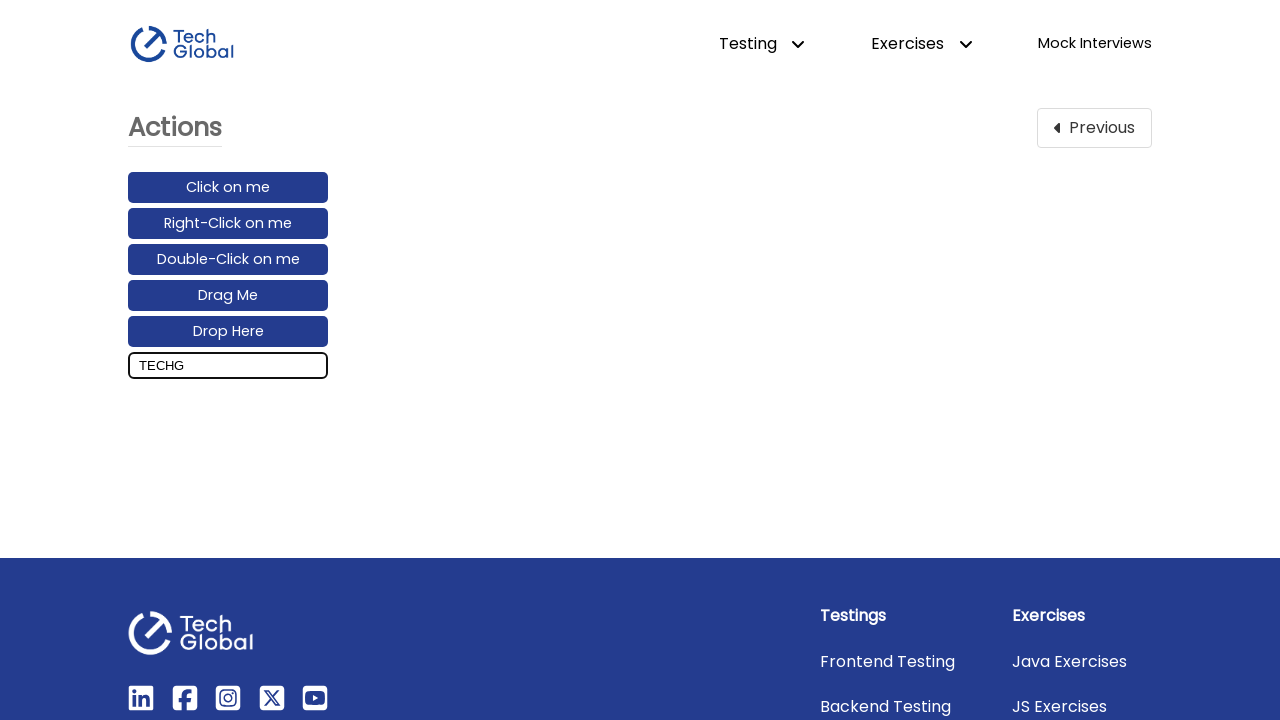

Typed 'L' with Shift held
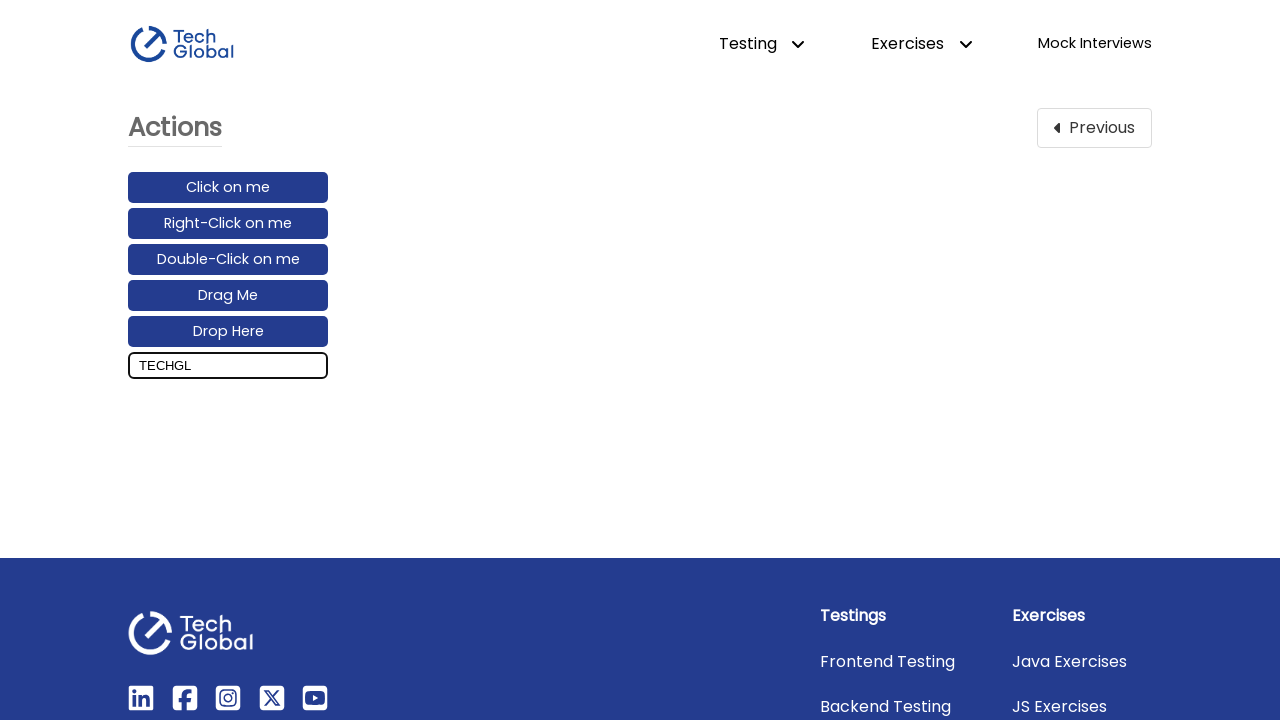

Typed 'O' with Shift held
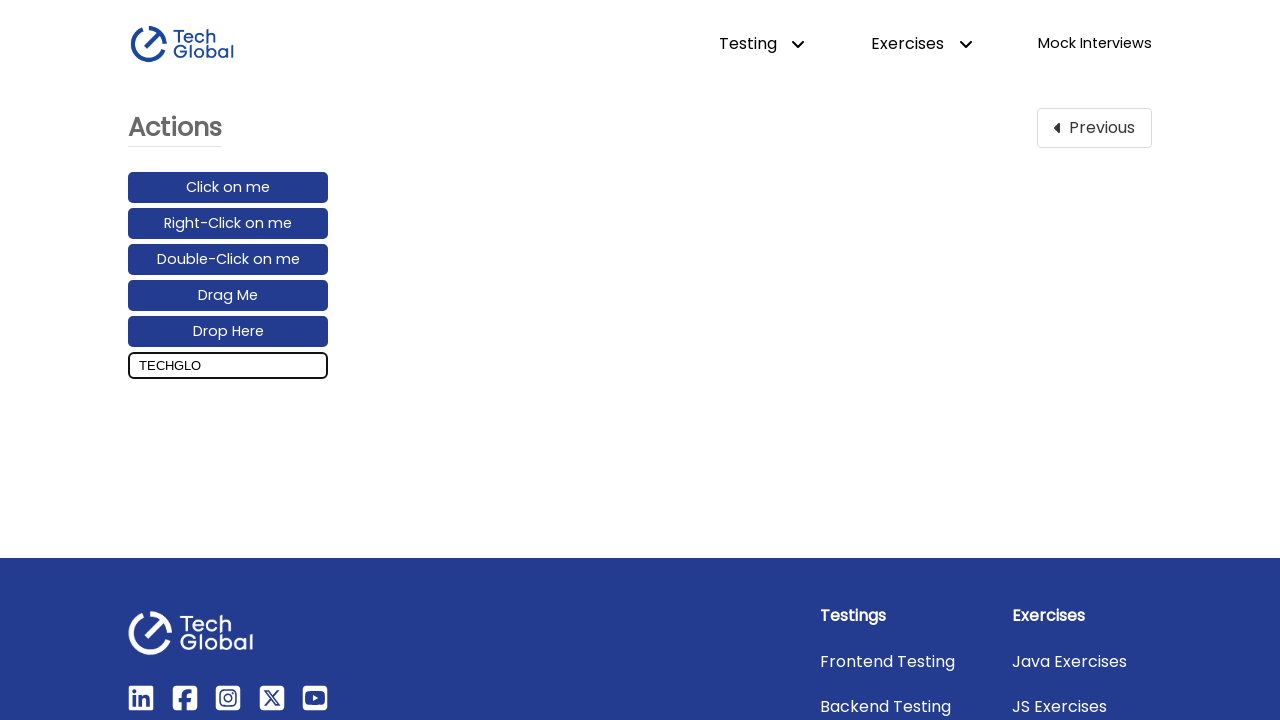

Typed 'B' with Shift held
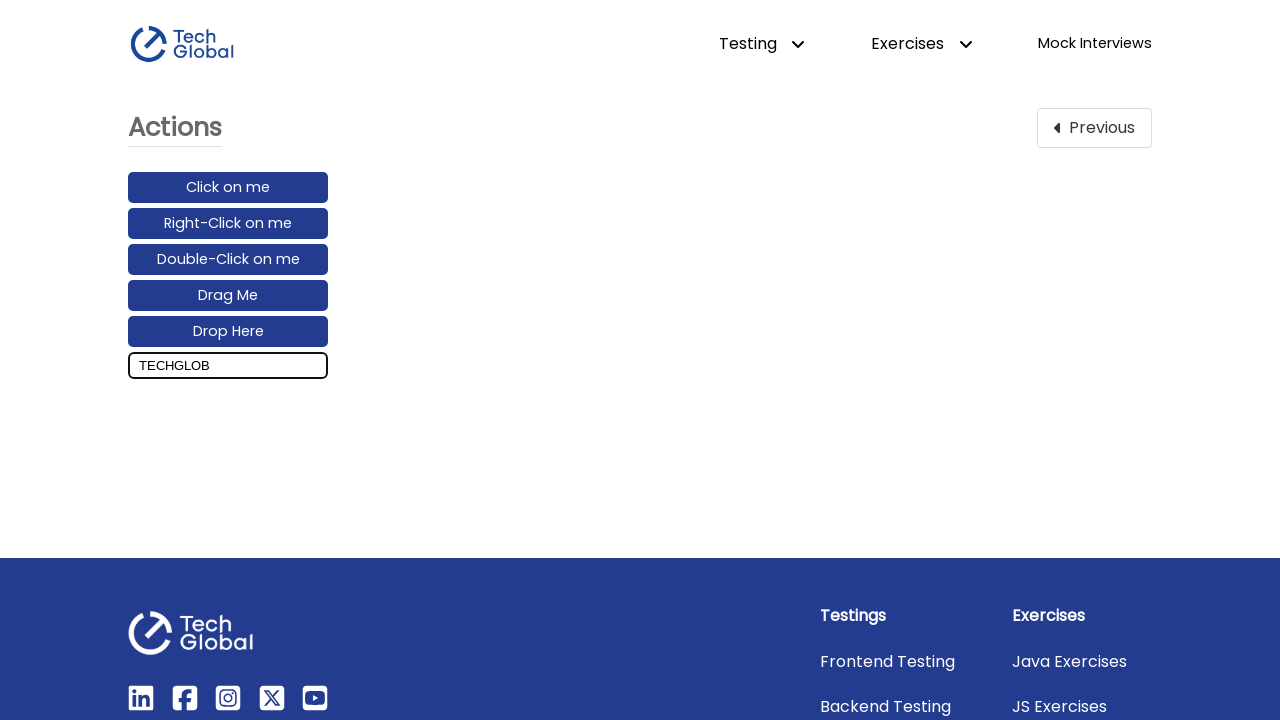

Typed 'A' with Shift held
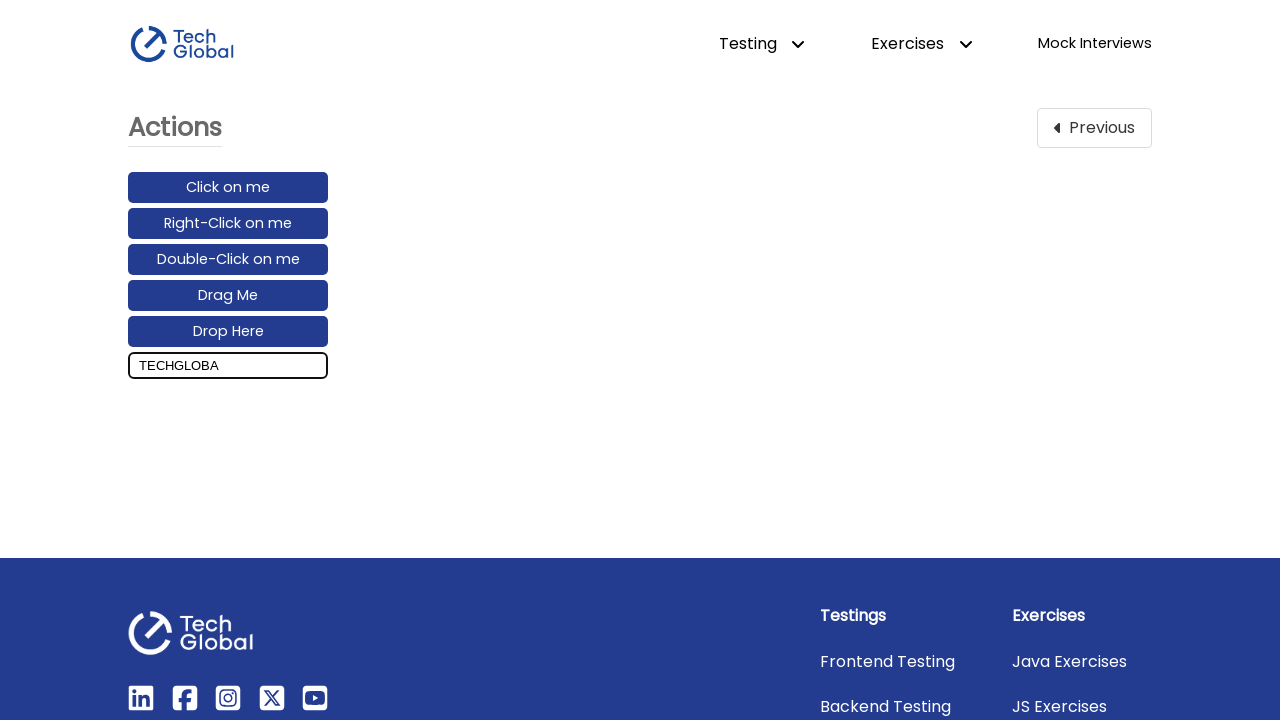

Typed 'L' with Shift held
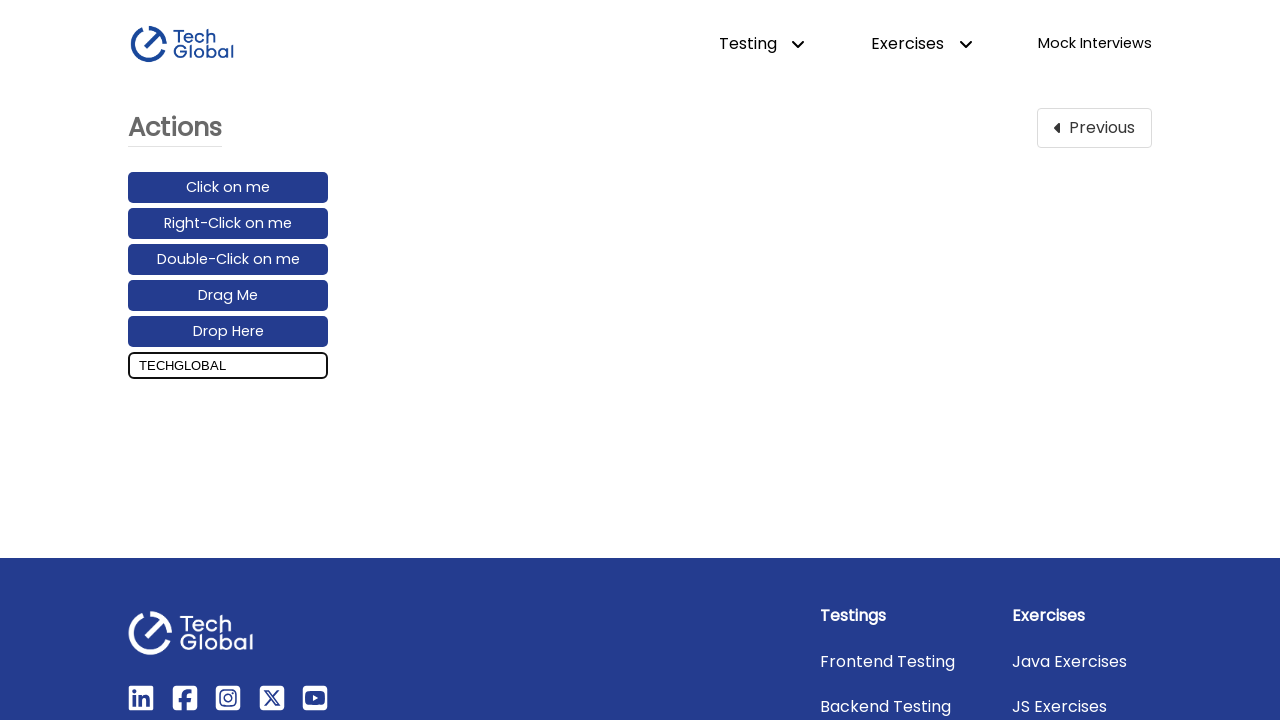

Released Shift key
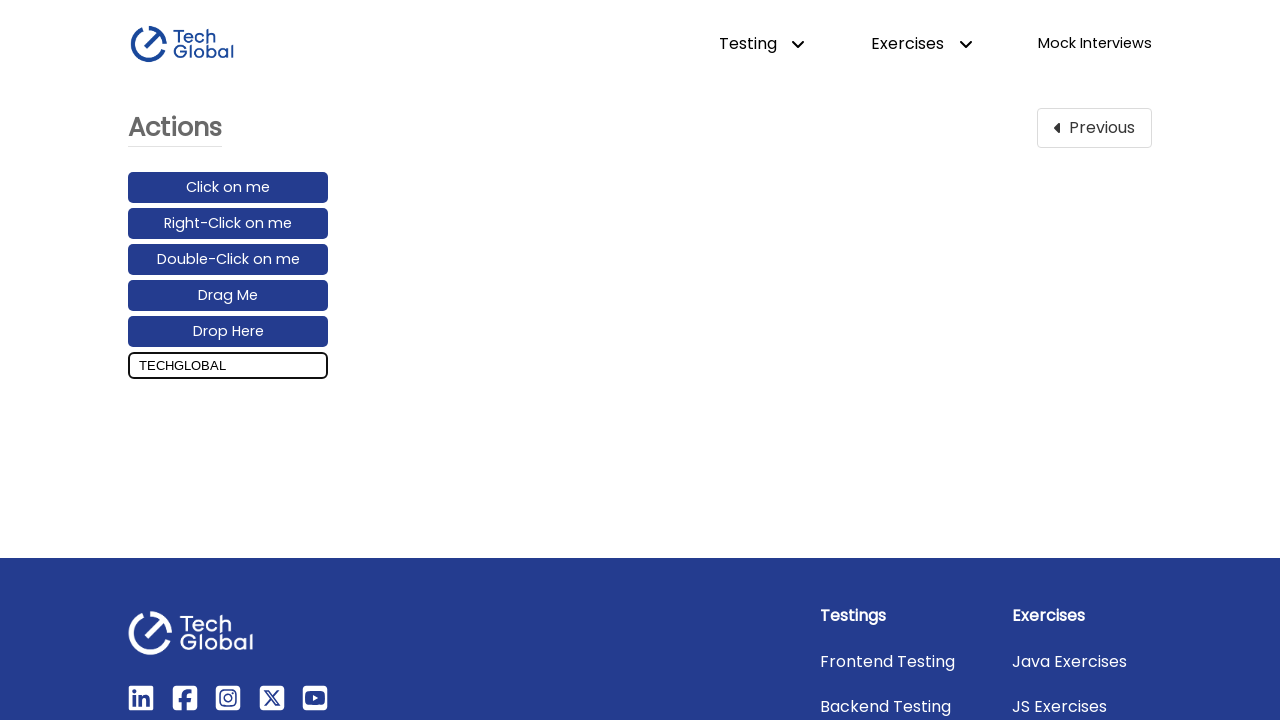

Validated input box contains 'TECHGLOBAL'
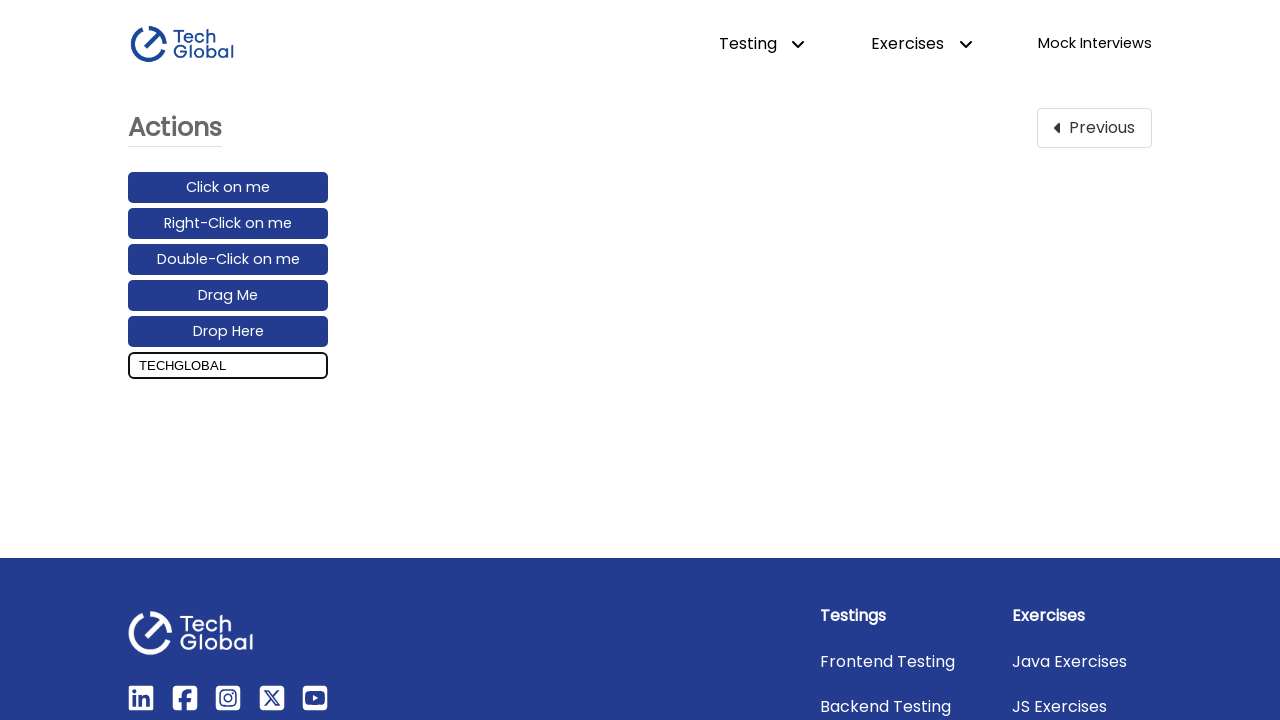

Selected all text with Control+A
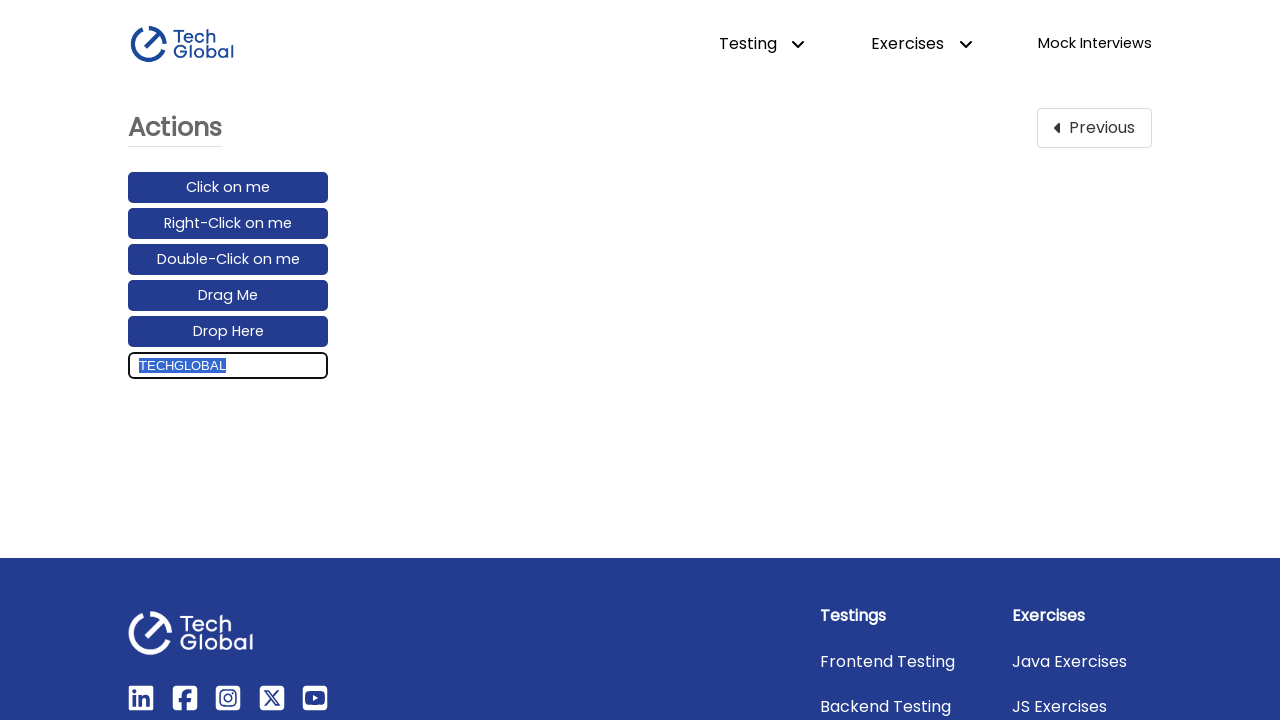

Copied selected text with Control+C
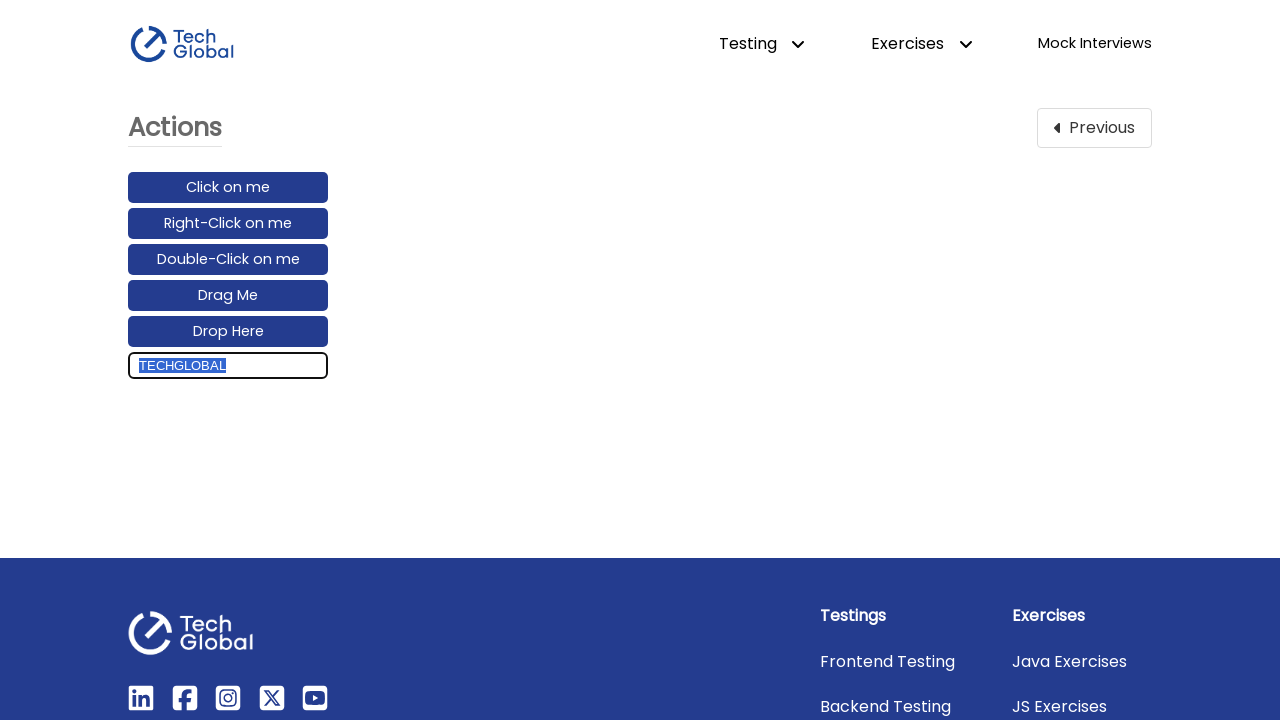

Moved cursor to end of text with End key
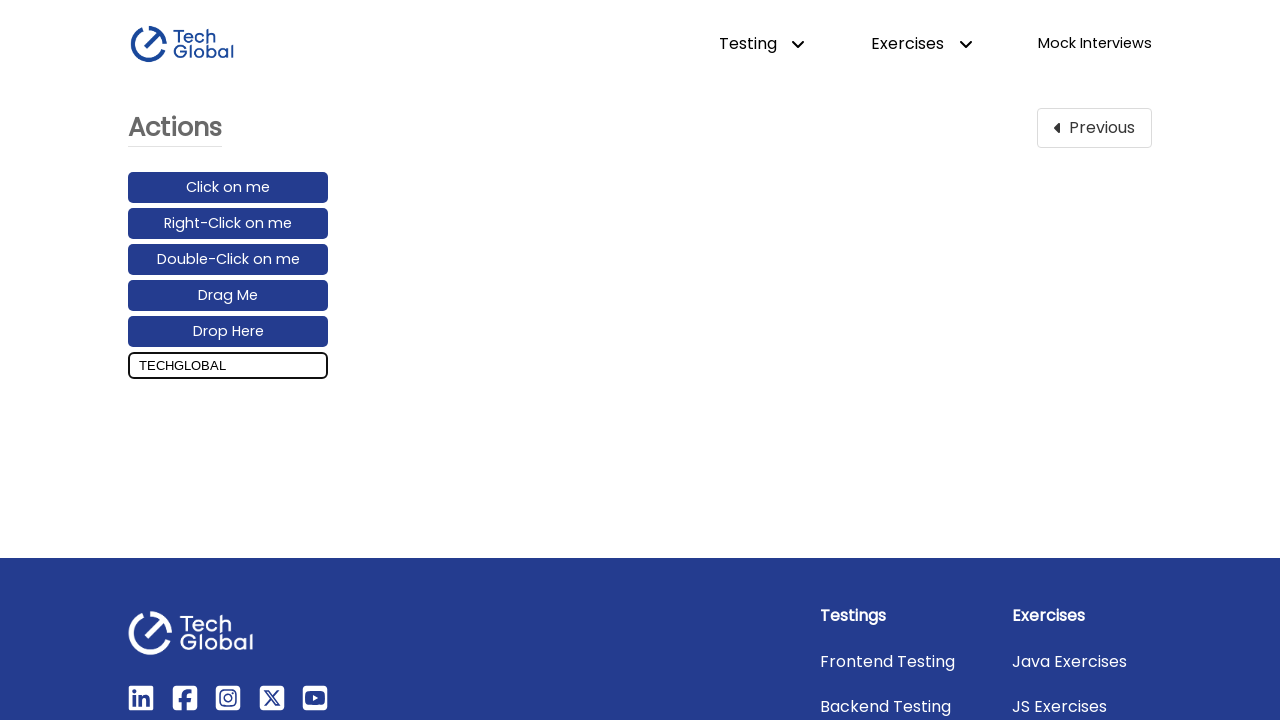

Pasted text with Control+V
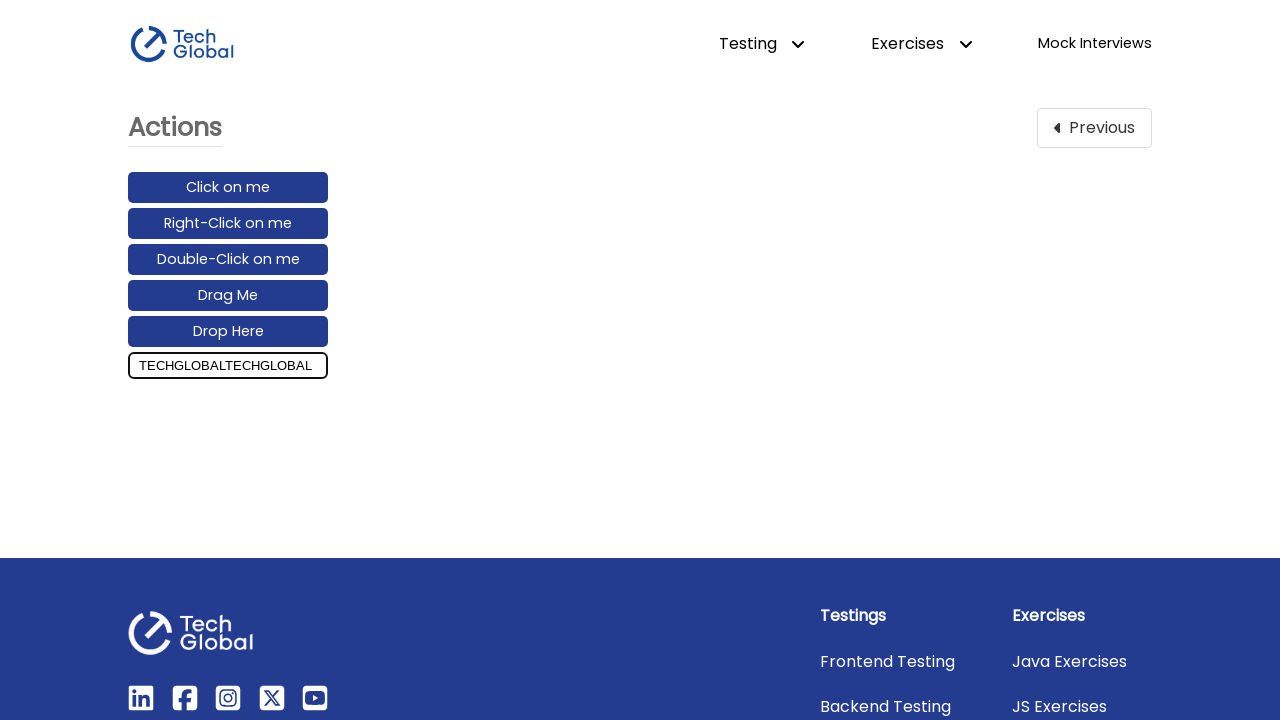

Validated input box contains 'TECHGLOBALTECHGLOBAL'
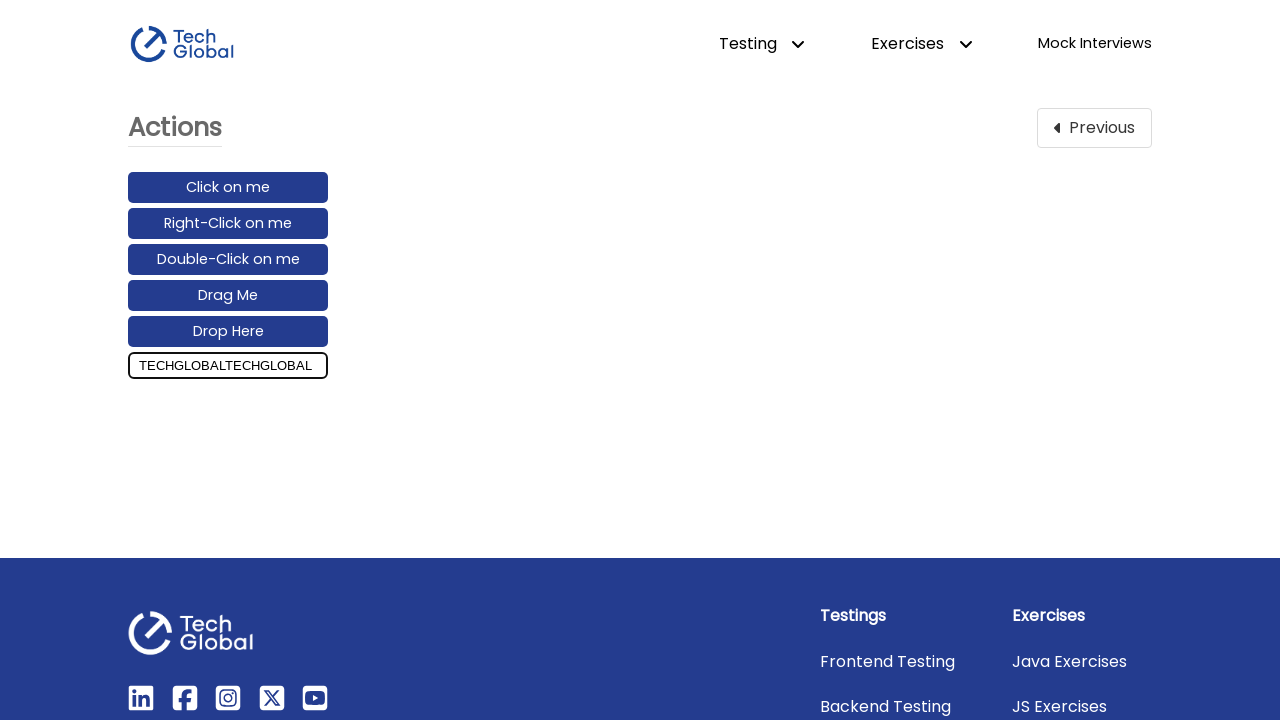

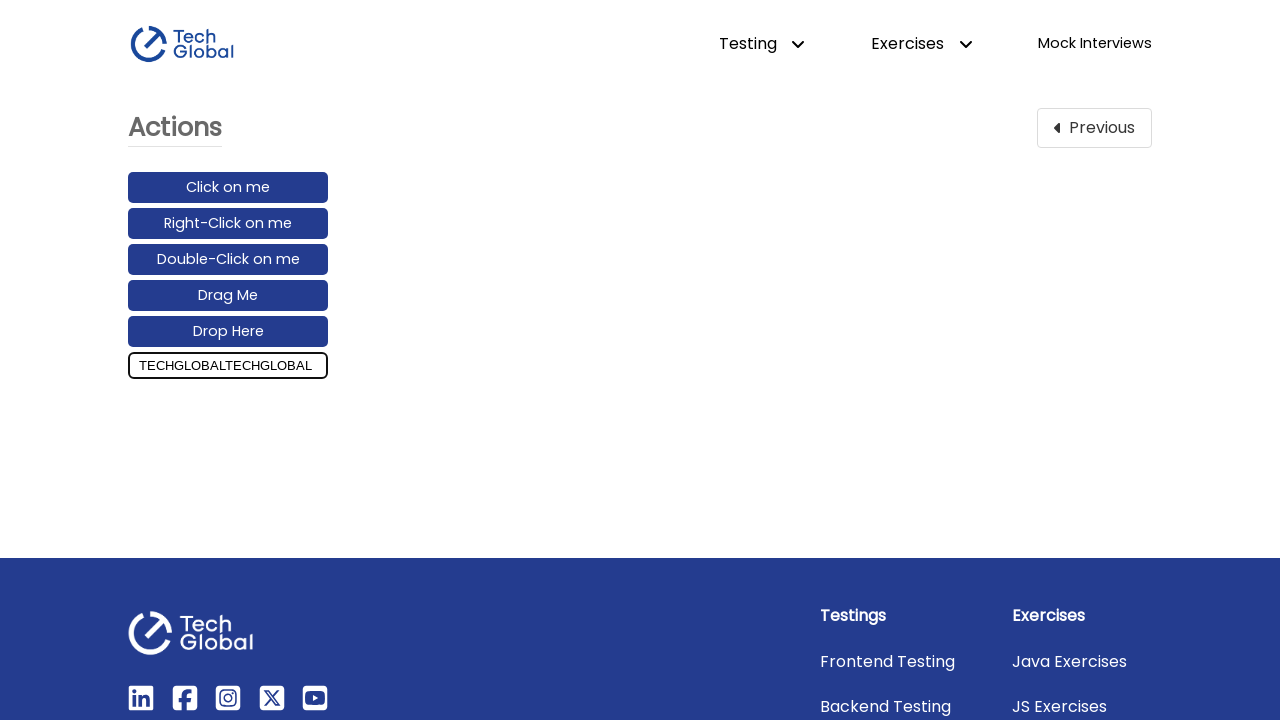